Navigates to a blog page, scrolls to the bottom, and locates the main content element

Starting URL: https://blog.daliansky.net/

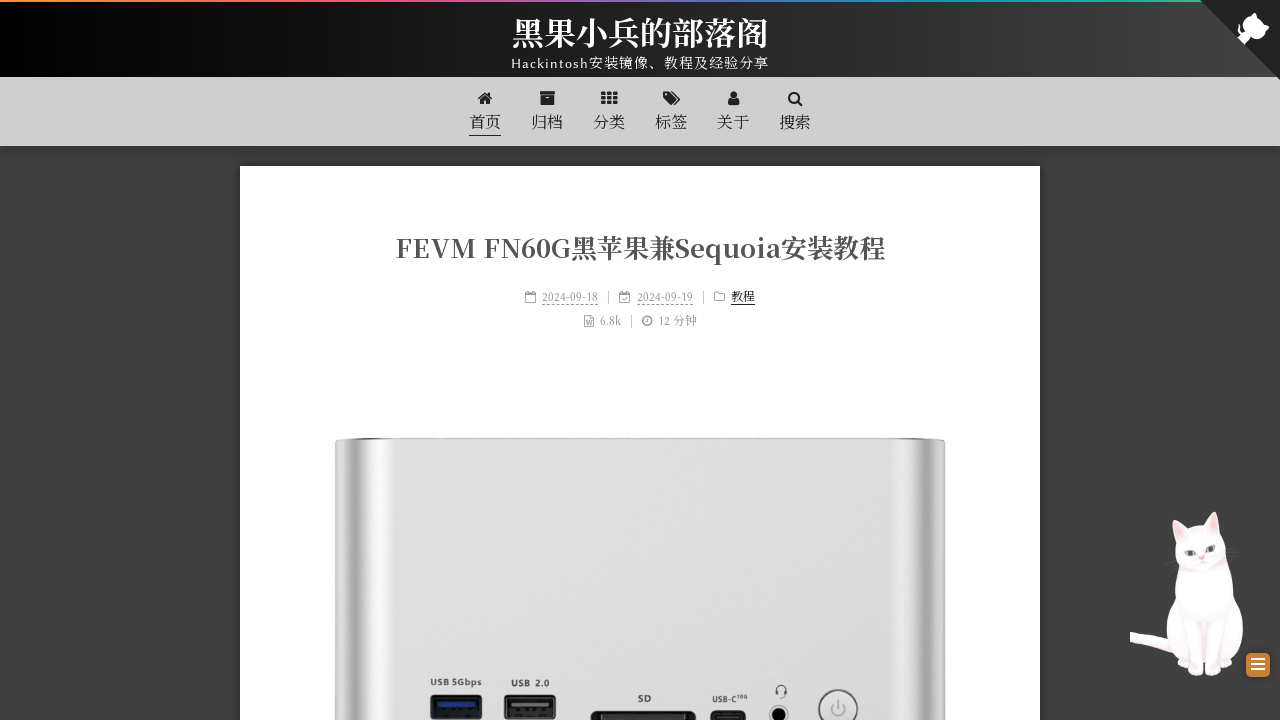

Scrolled to the bottom of the blog page
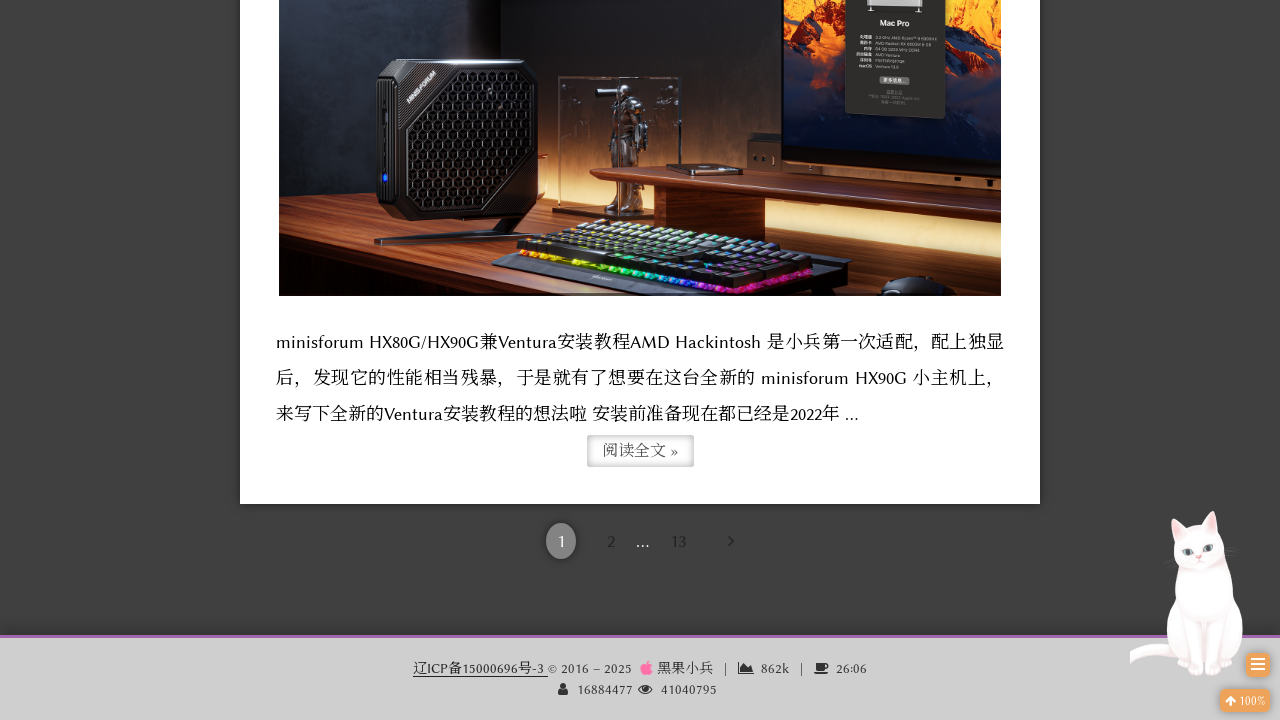

Main content element is visible
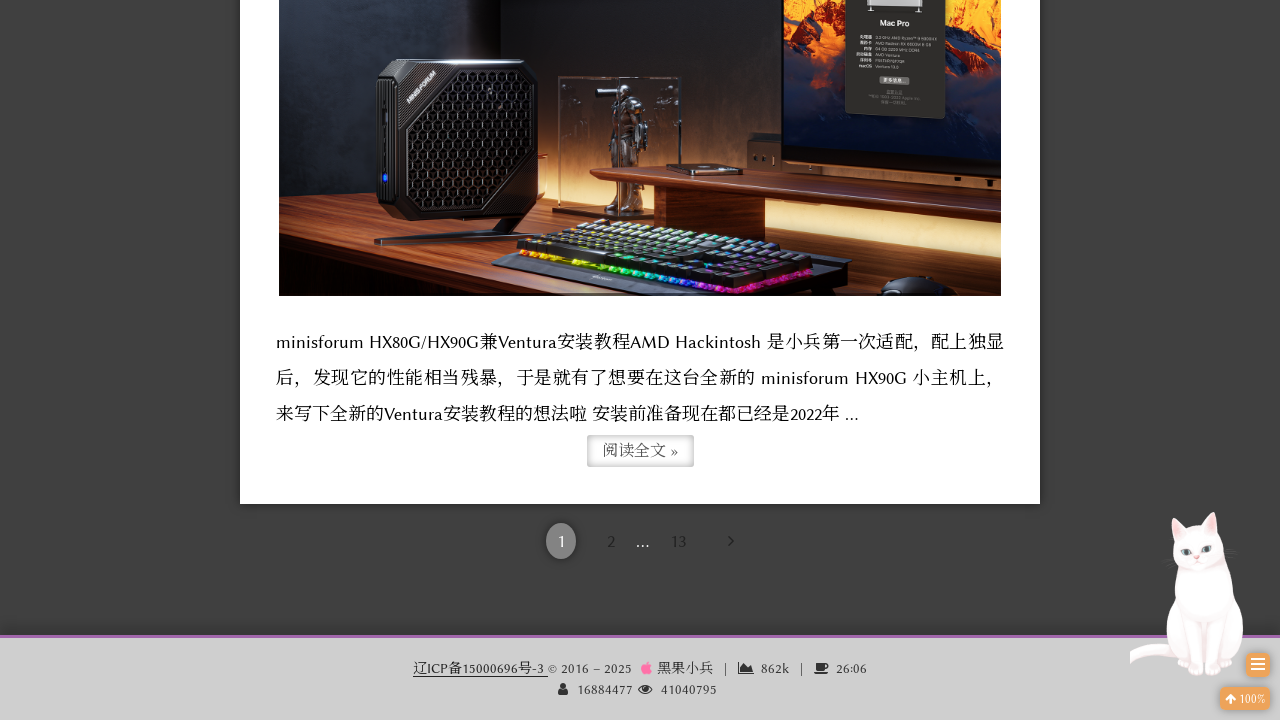

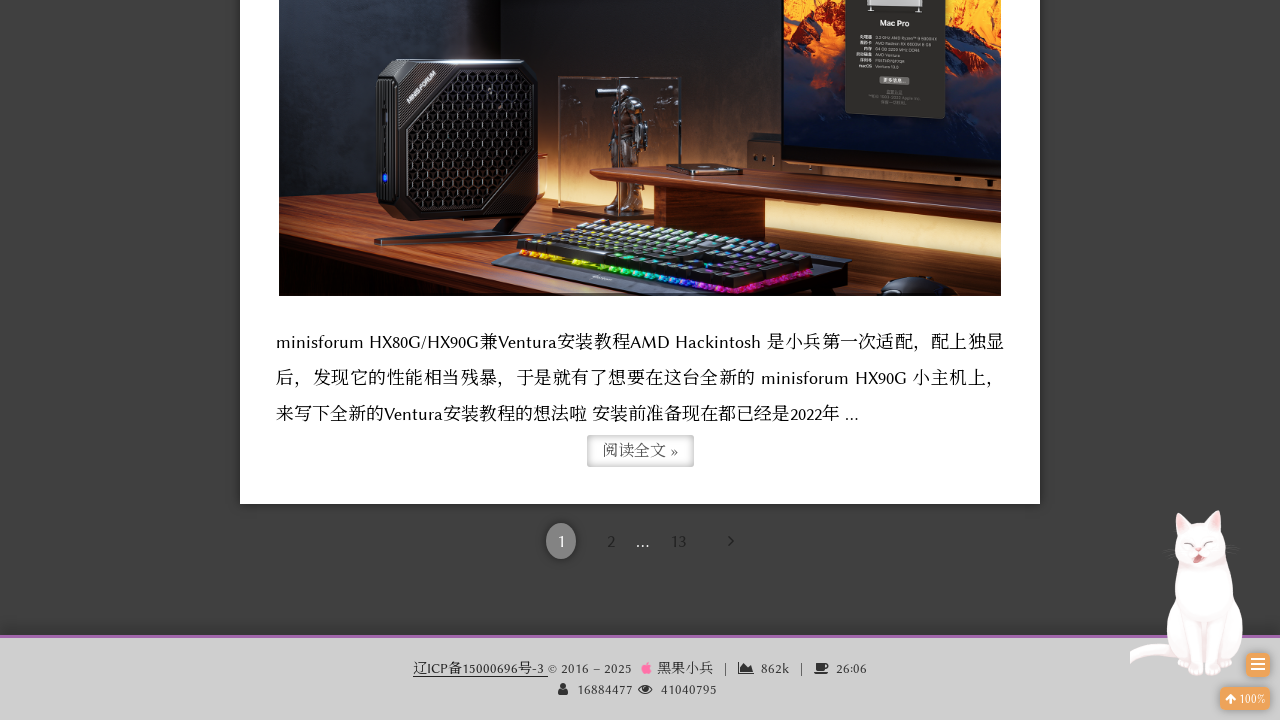